Tests interacting with a country dropdown selector on the OrangeHRM free trial page

Starting URL: https://orangehrmlive.com/en/30-day-free-trial

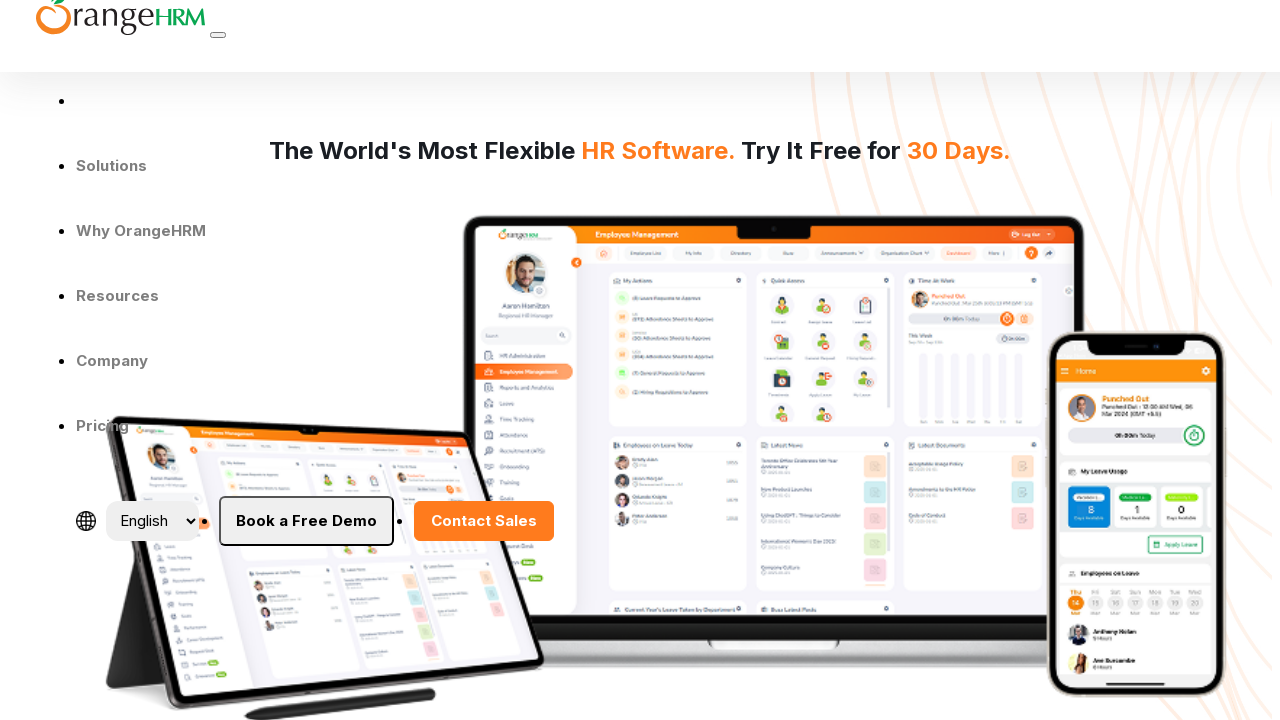

Located and clicked the country dropdown selector at (918, 700) on select#Form_getForm_Country
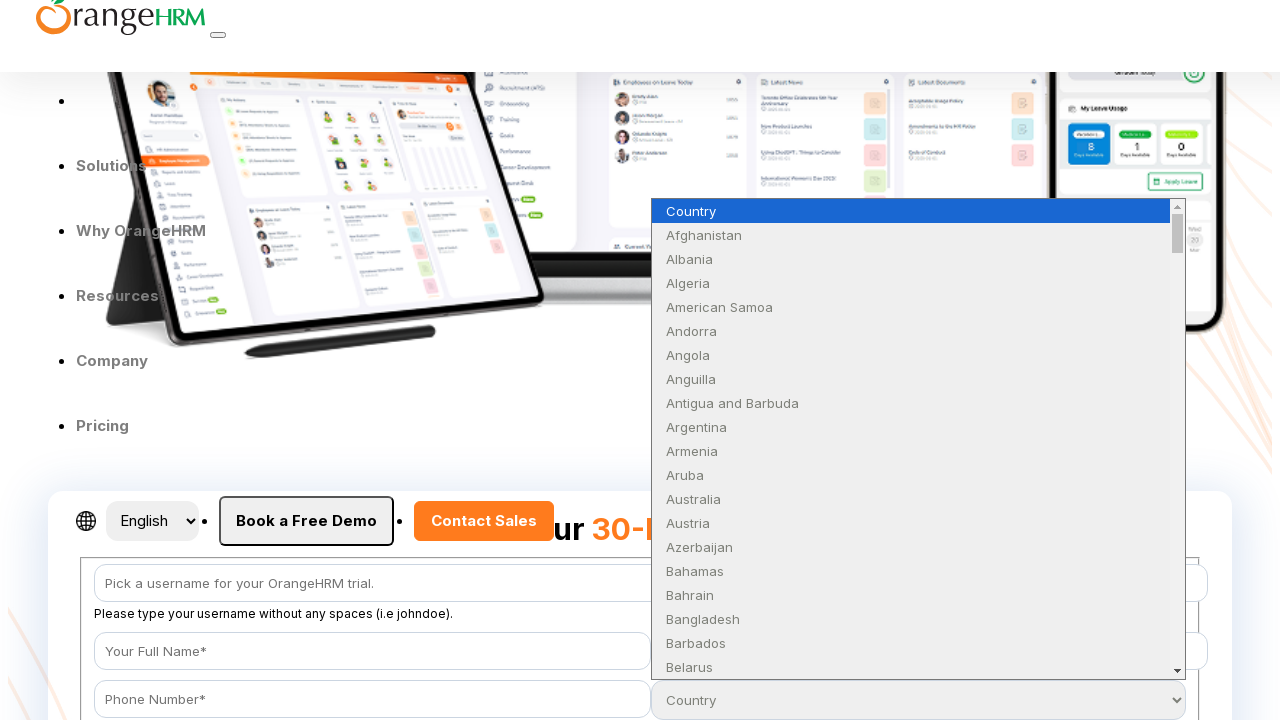

Waited for country dropdown to be visible
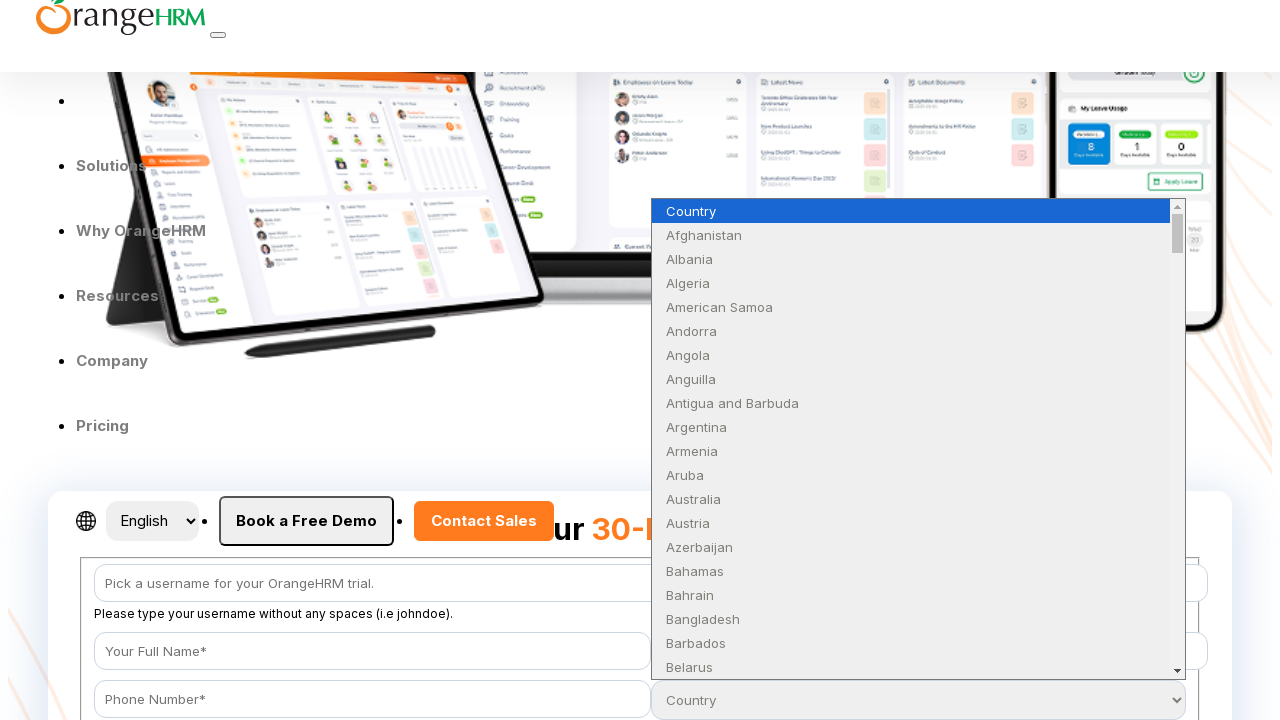

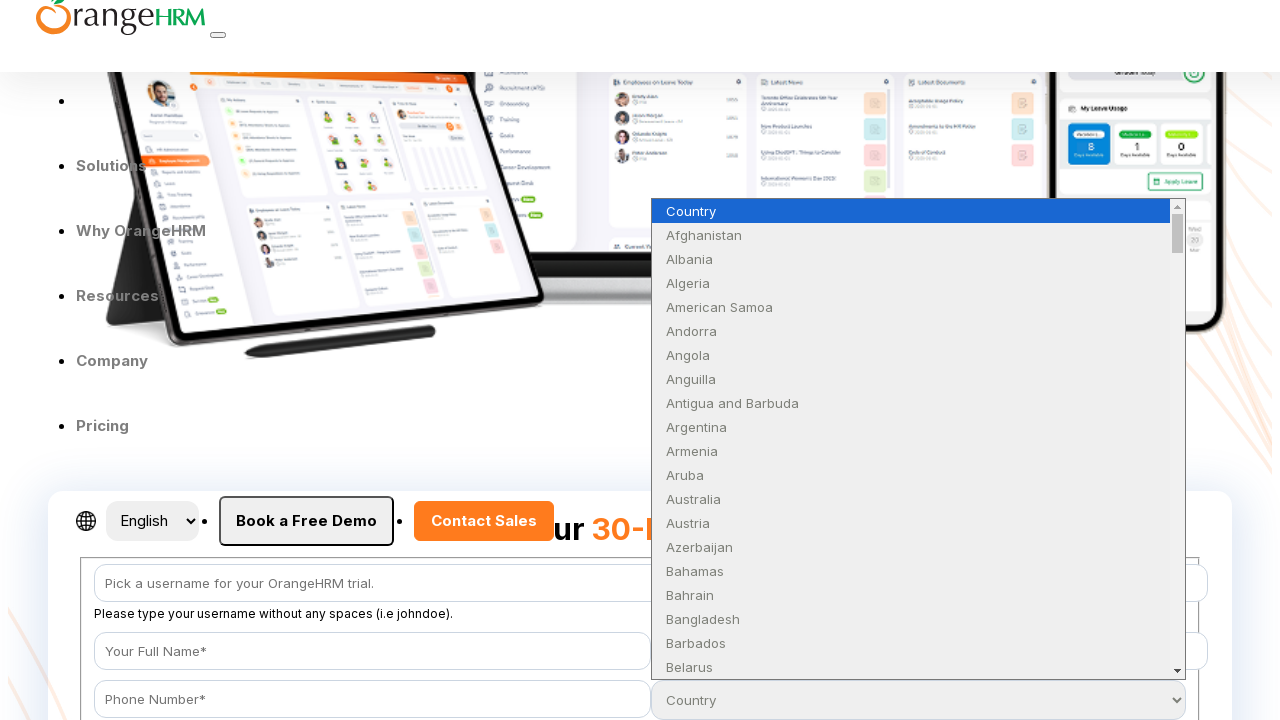